Tests window handling by clicking a link that opens a new window, switching between windows, and verifying titles

Starting URL: http://the-internet.herokuapp.com/windows

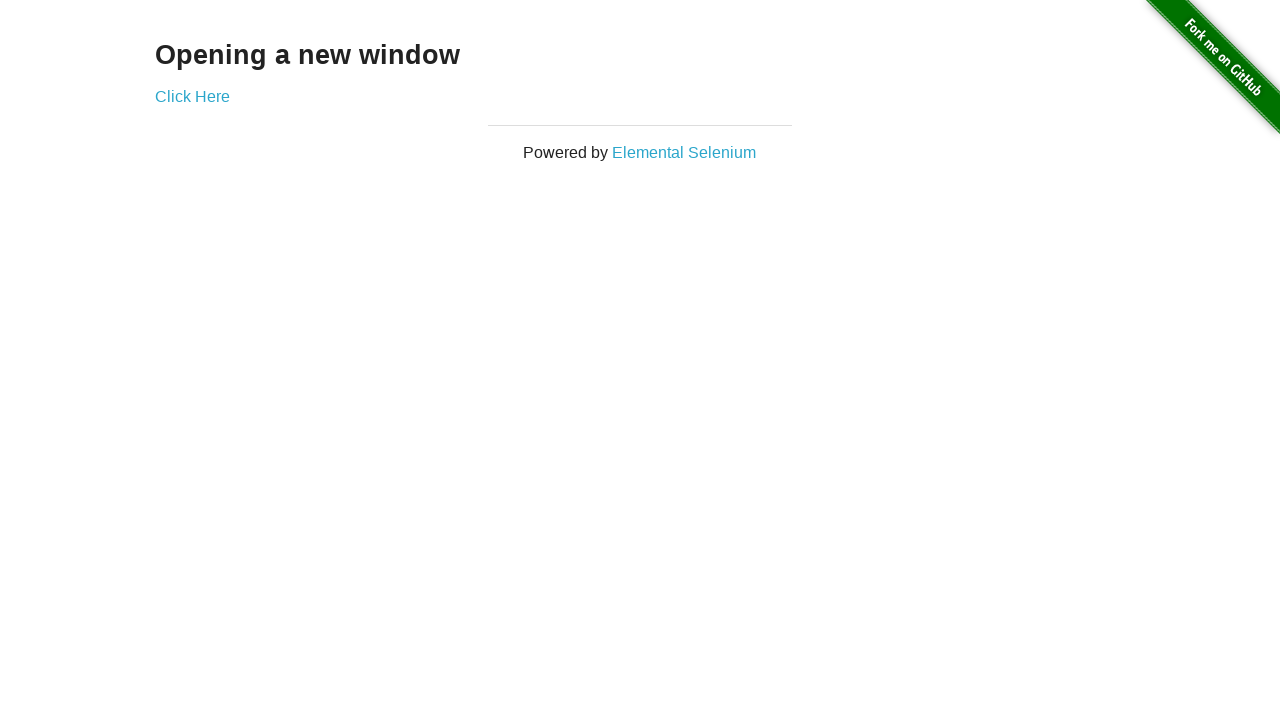

Verified current page title is 'The Internet'
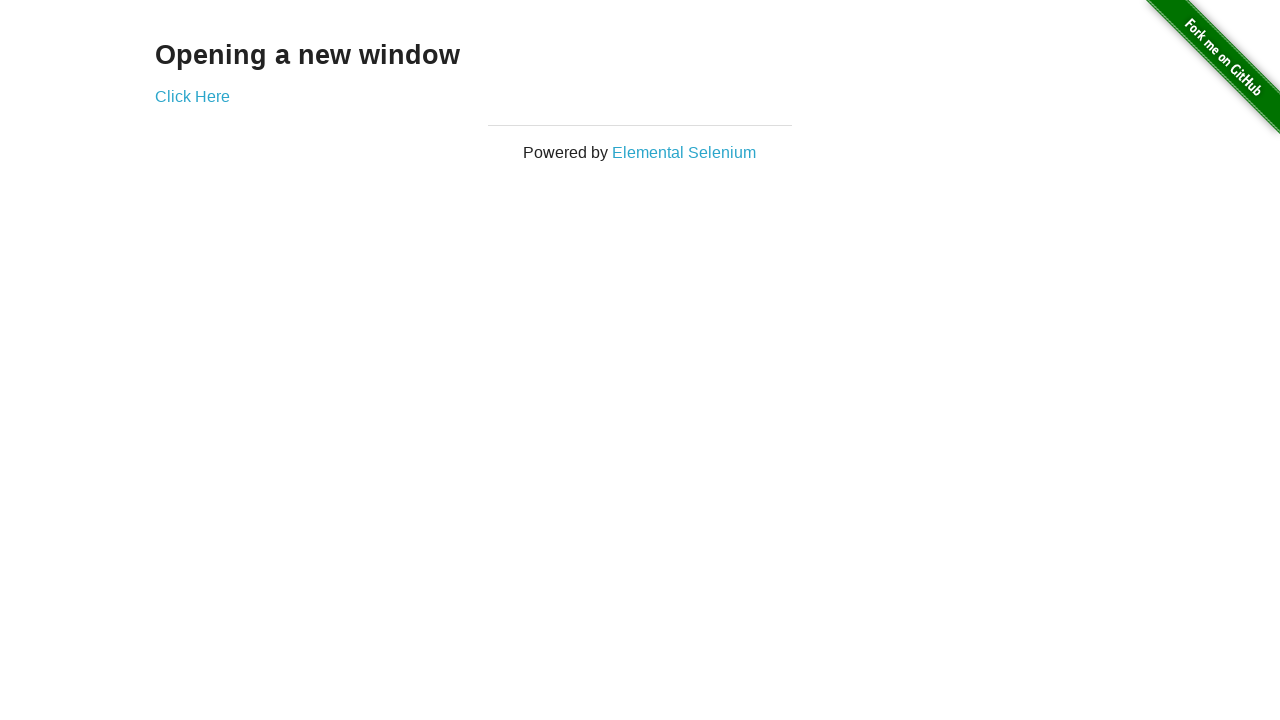

Clicked 'Click Here' link to open new window at (192, 96) on xpath=//a[contains(text(),'Click Here')]
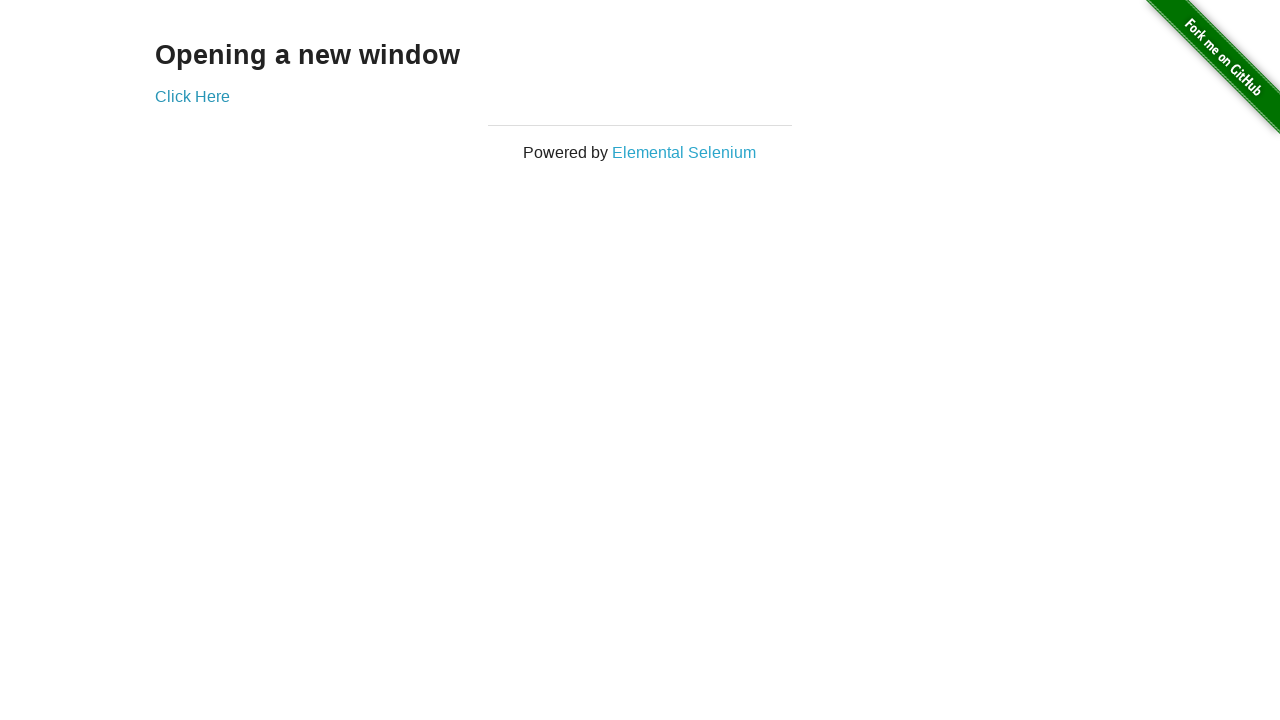

New window popup captured
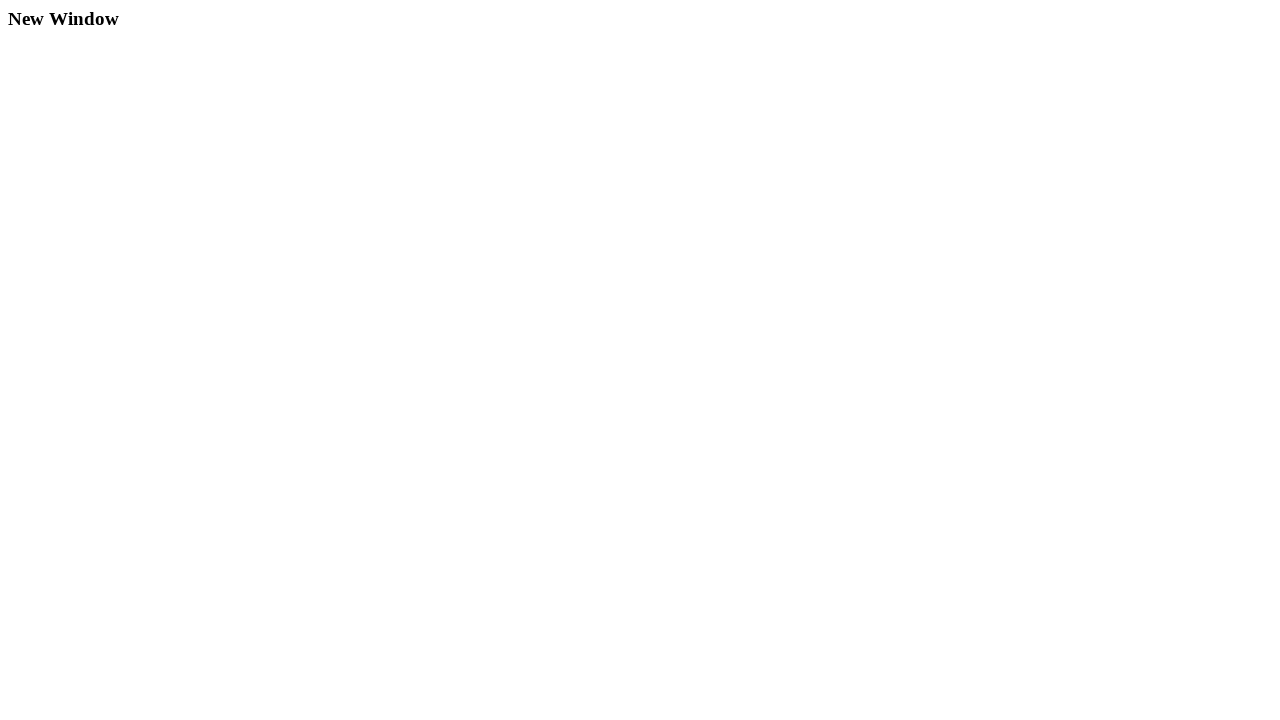

Verified new window title is 'New Window'
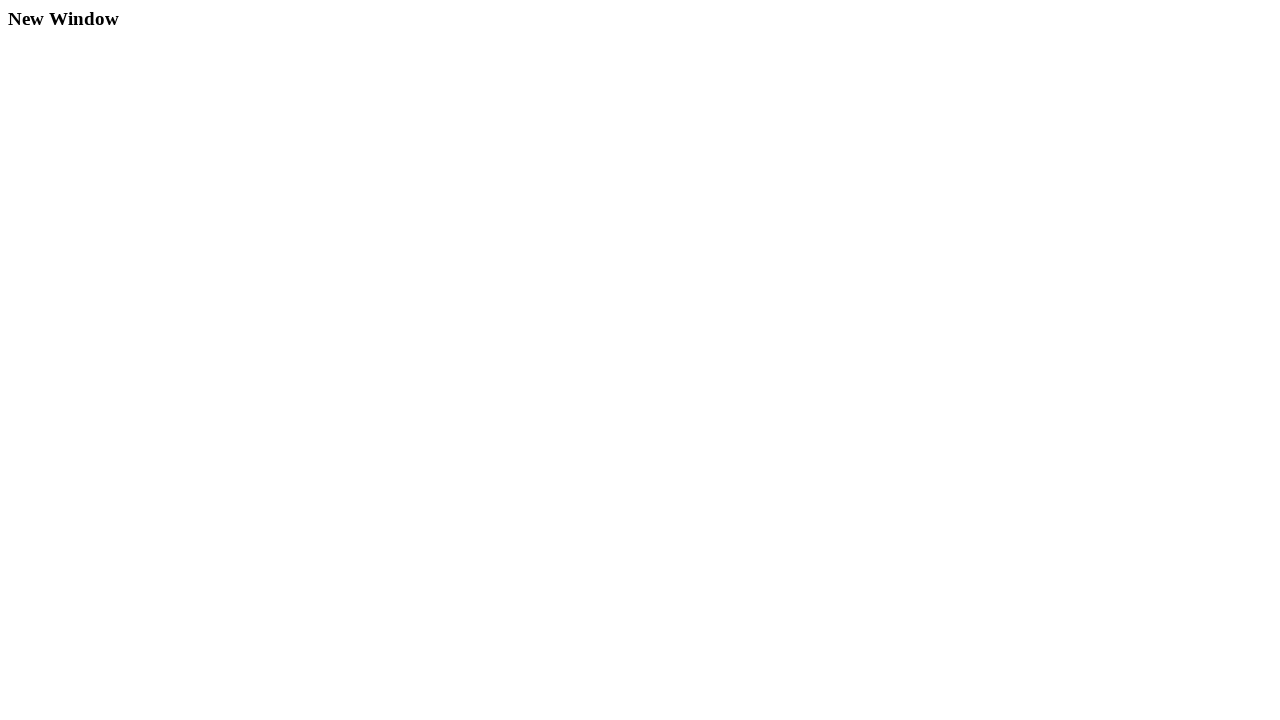

Switched back to original window
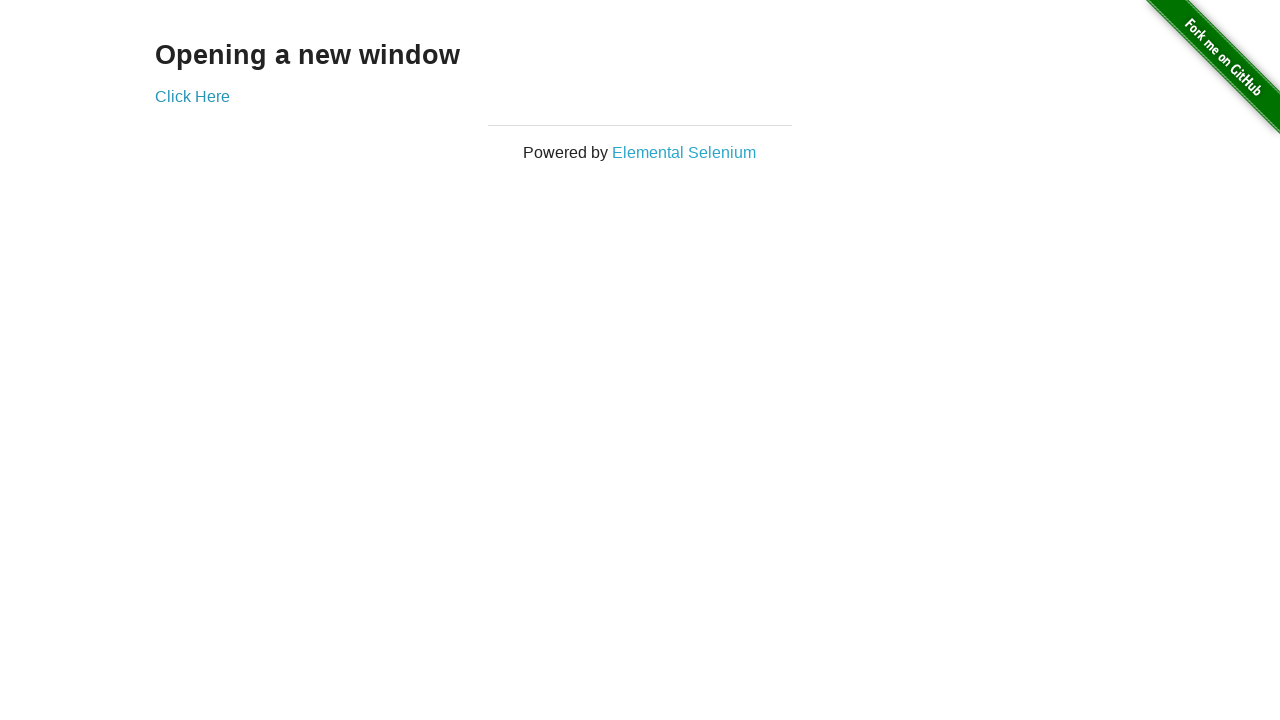

Verified original window title is 'The Internet'
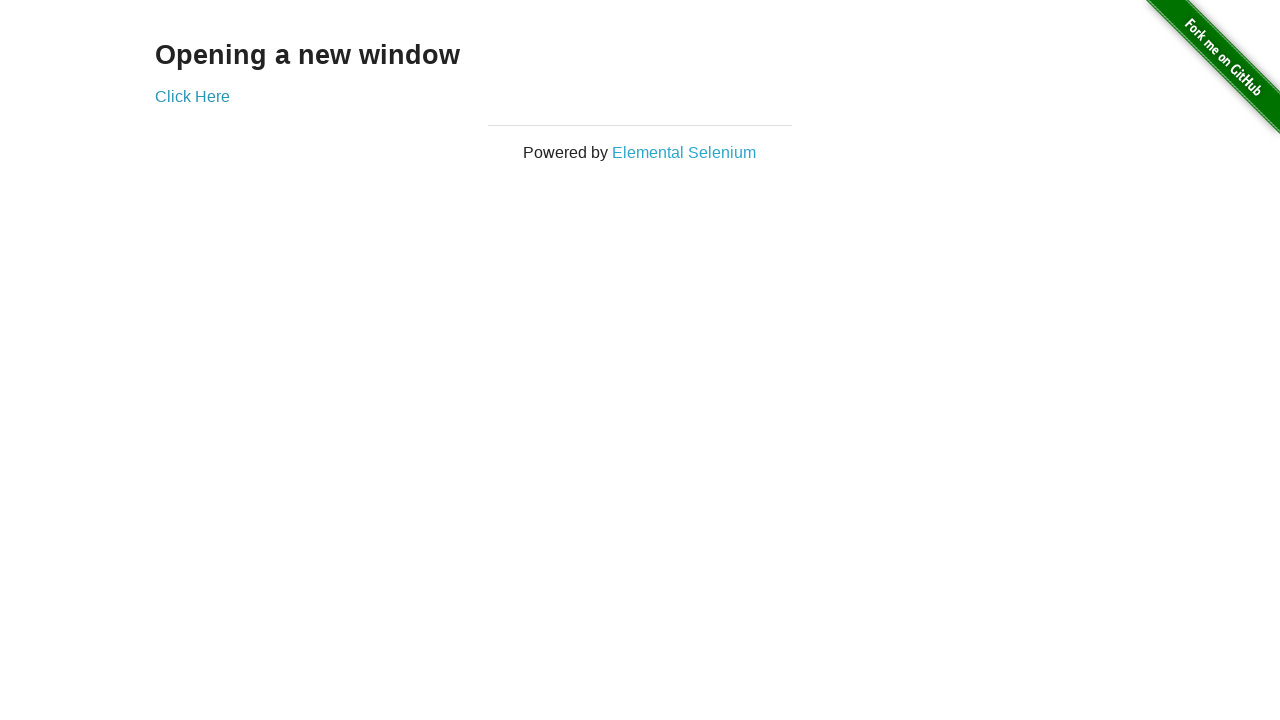

Closed the new window
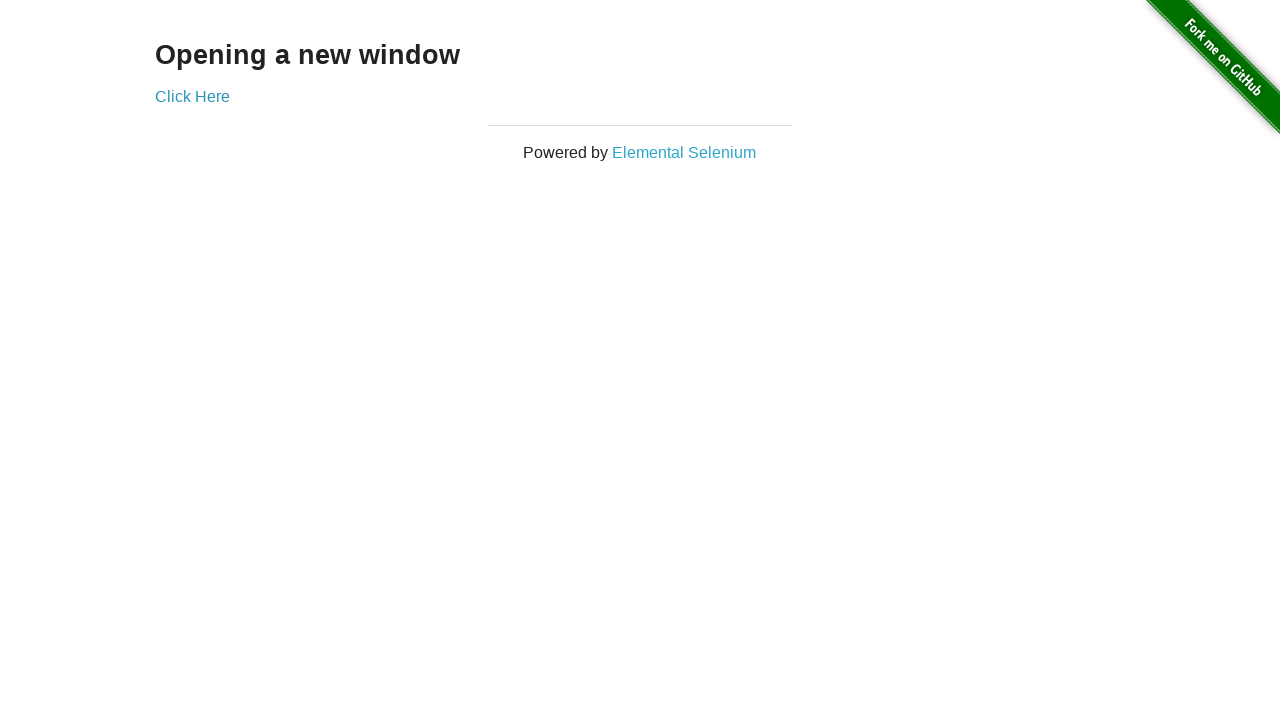

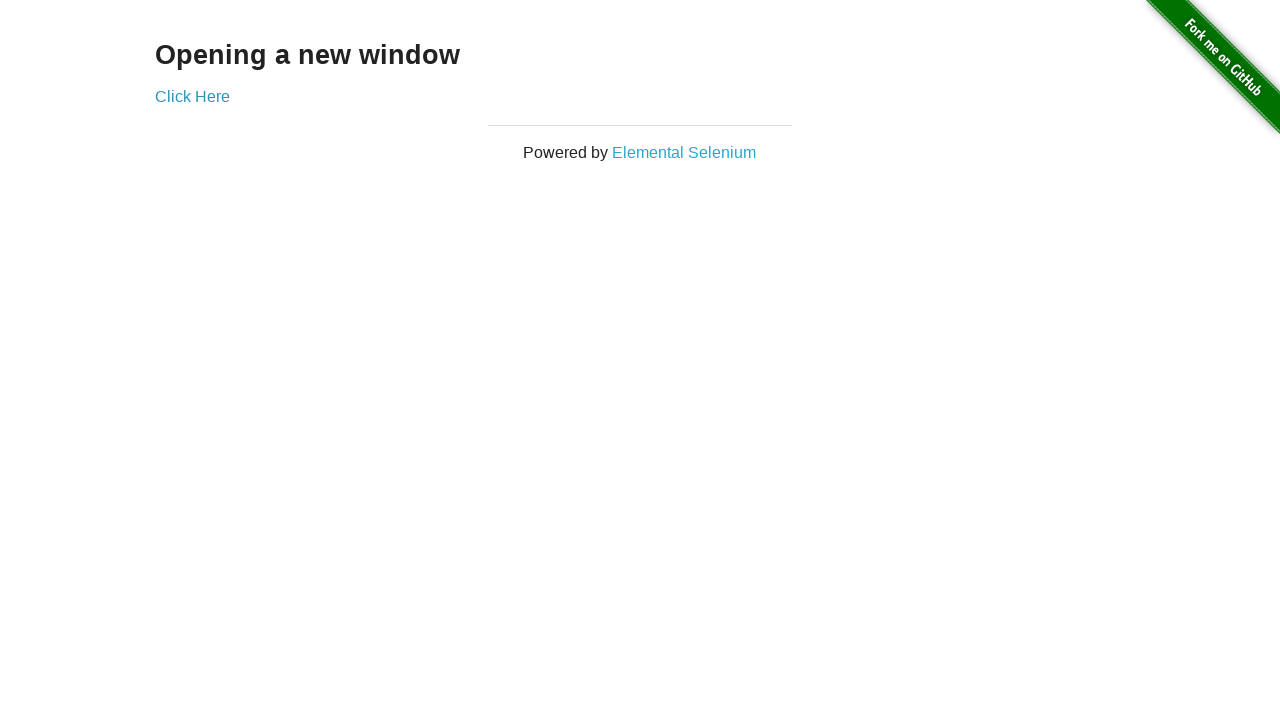